Tests dynamic button functionality by clicking 4 buttons that appear sequentially, then verifies that "All Buttons Clicked" message is displayed after all buttons are clicked.

Starting URL: https://testpages.herokuapp.com/styled/dynamic-buttons-simple.html

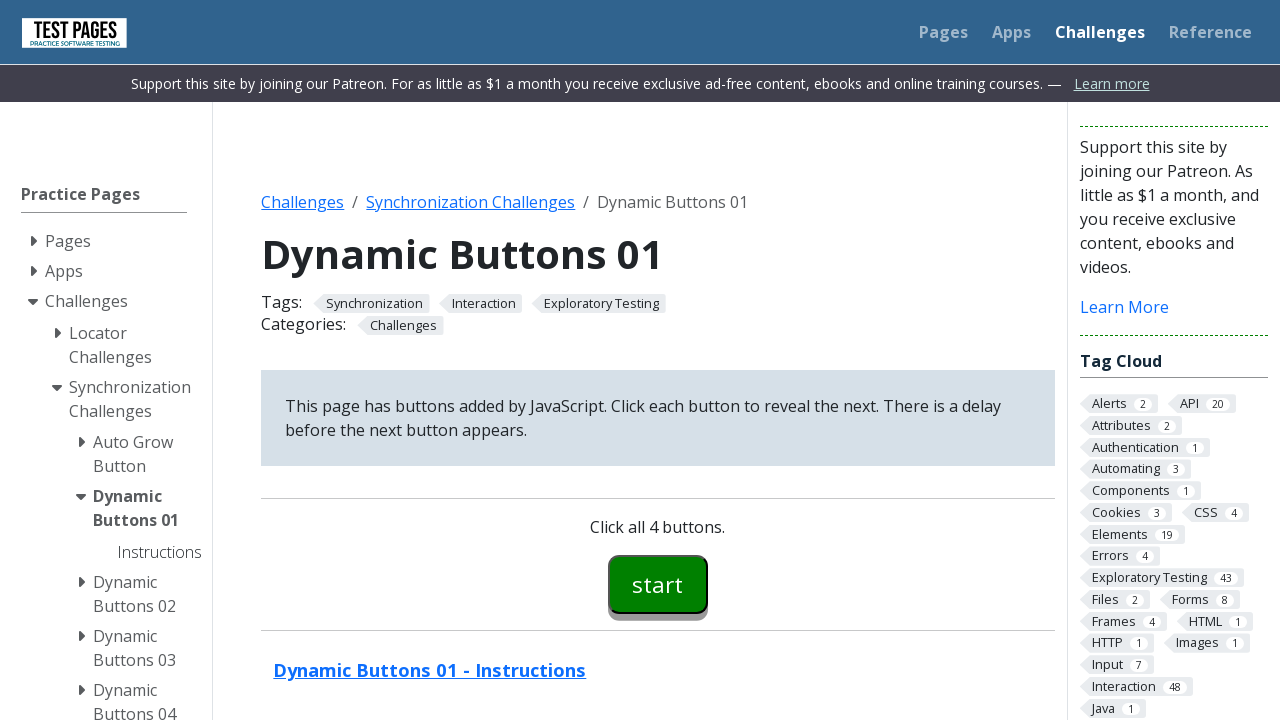

Clicked first button (button00) at (658, 584) on #button00
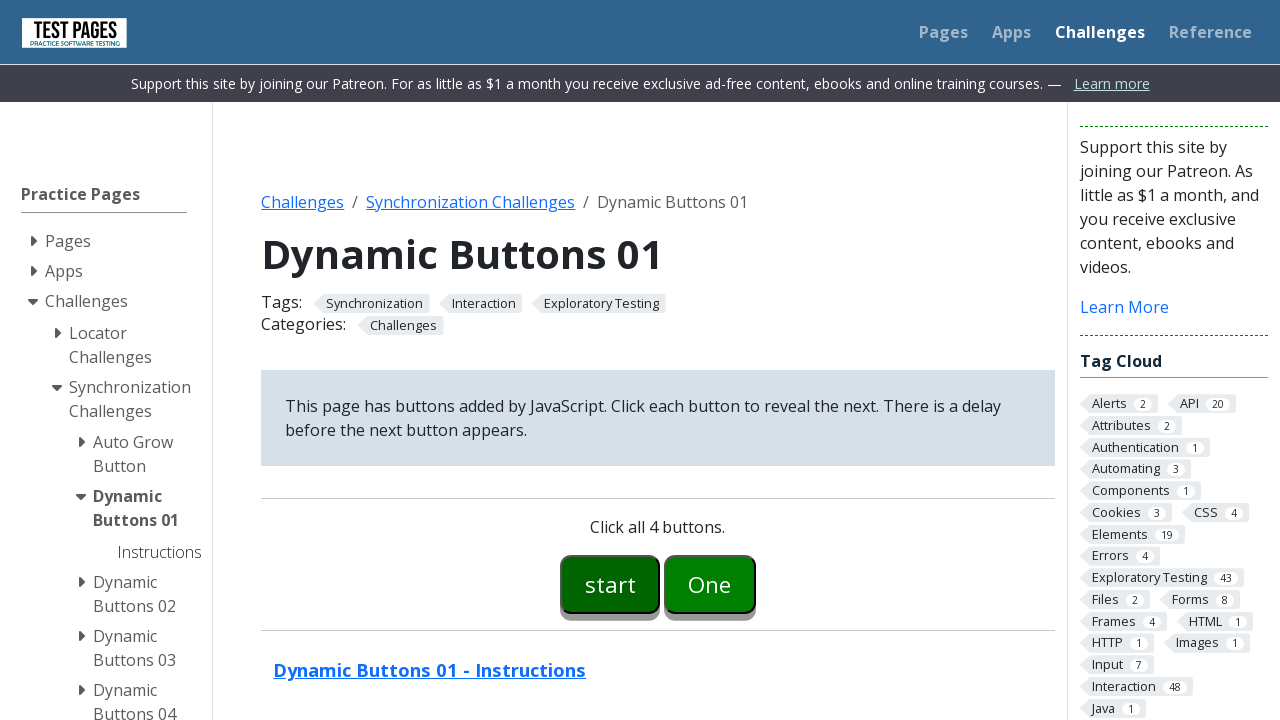

Second button (button01) is now visible
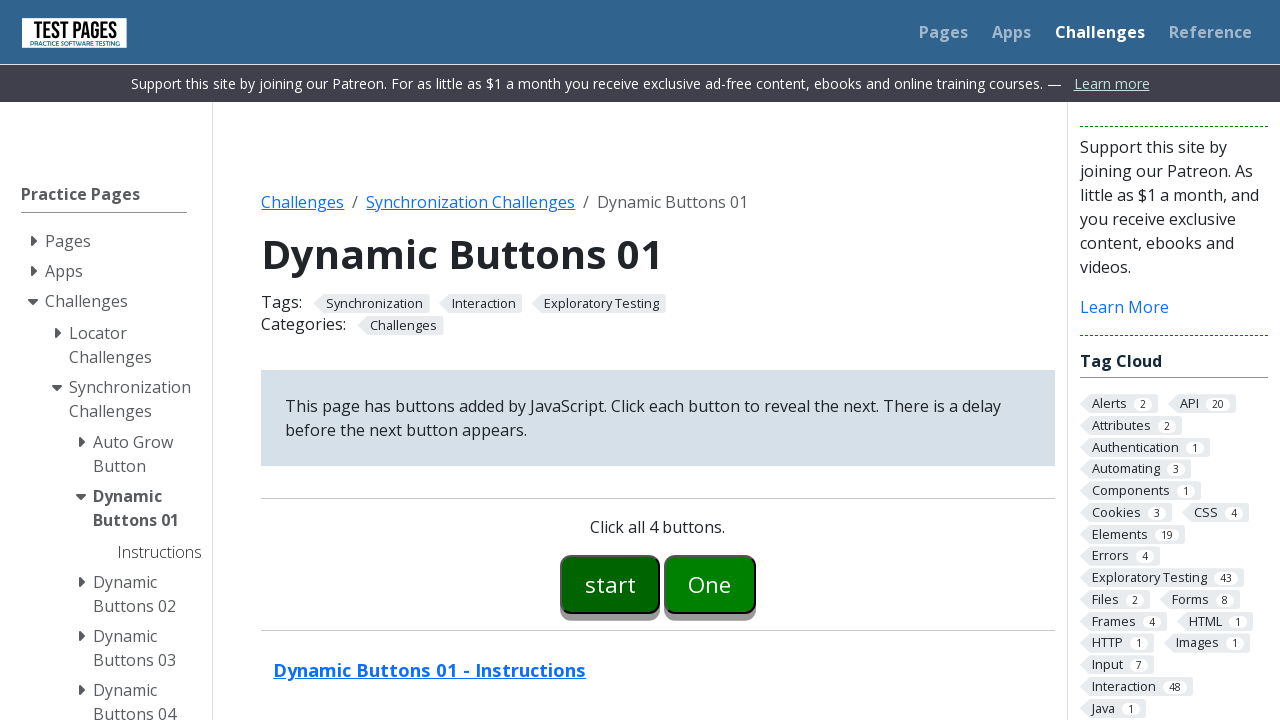

Clicked second button (button01) at (710, 584) on #button01
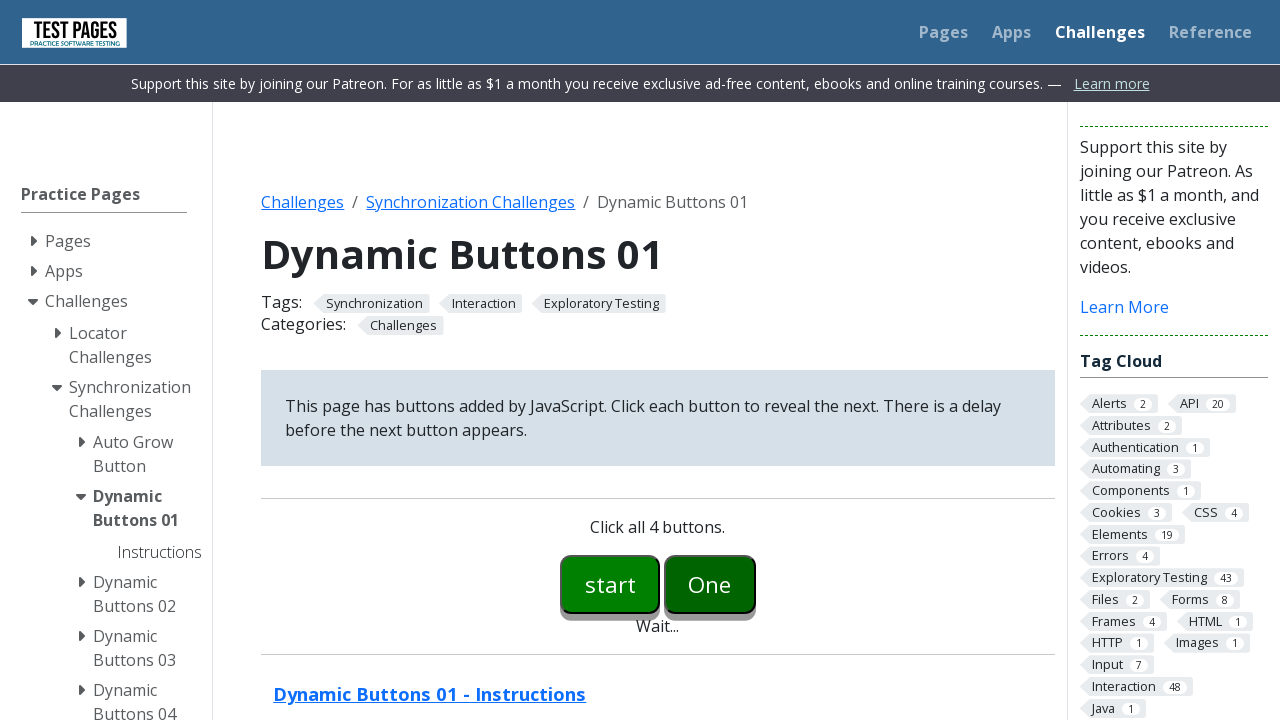

Third button (button02) is now visible
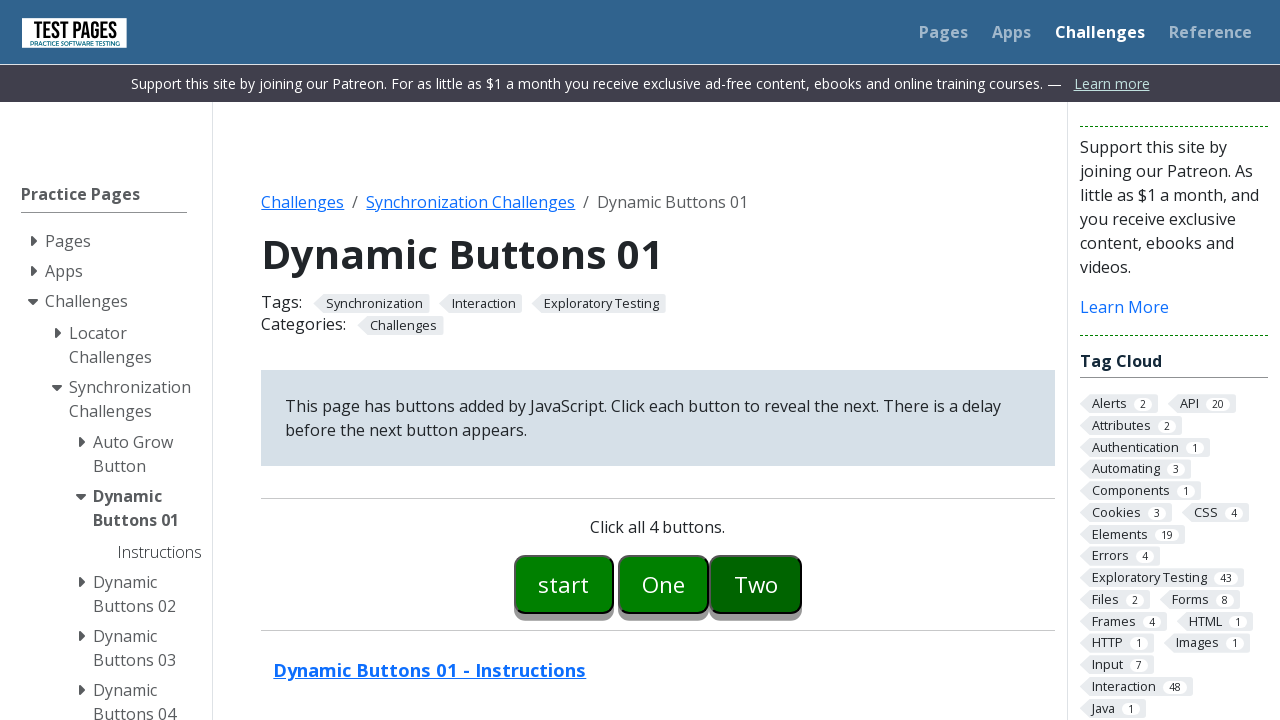

Clicked third button (button02) at (756, 584) on #button02
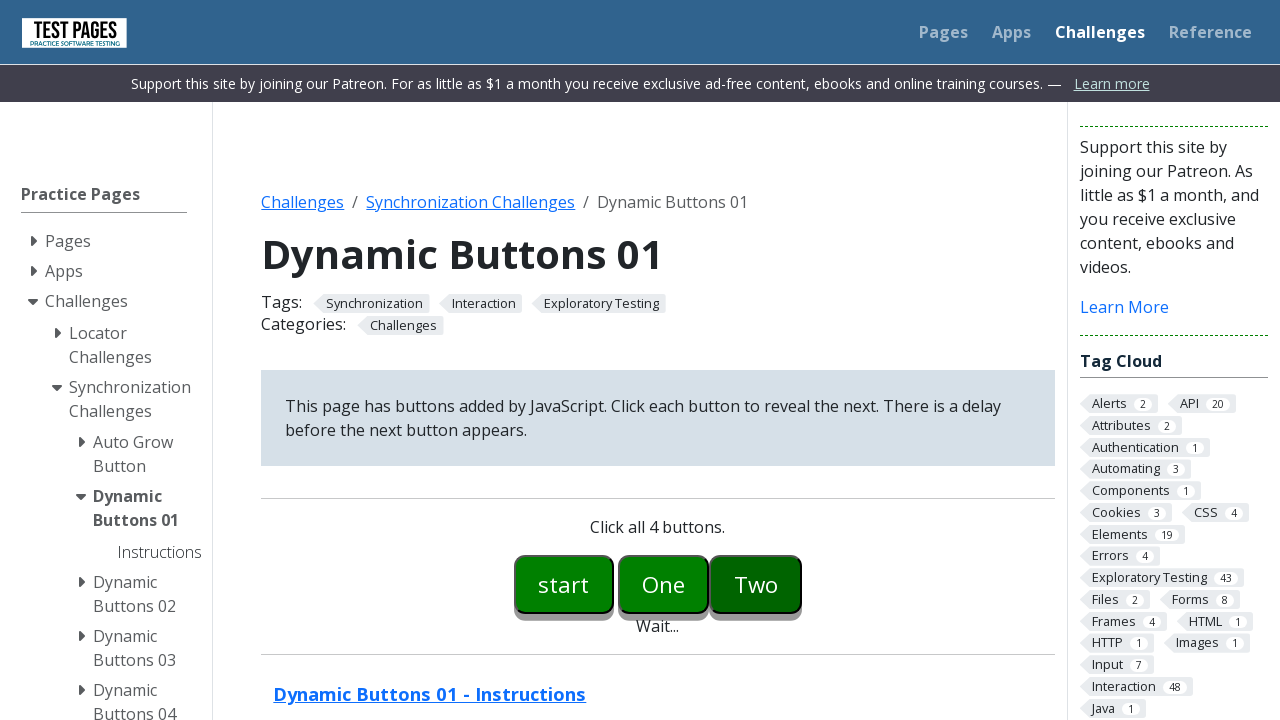

Fourth button (button03) is now visible
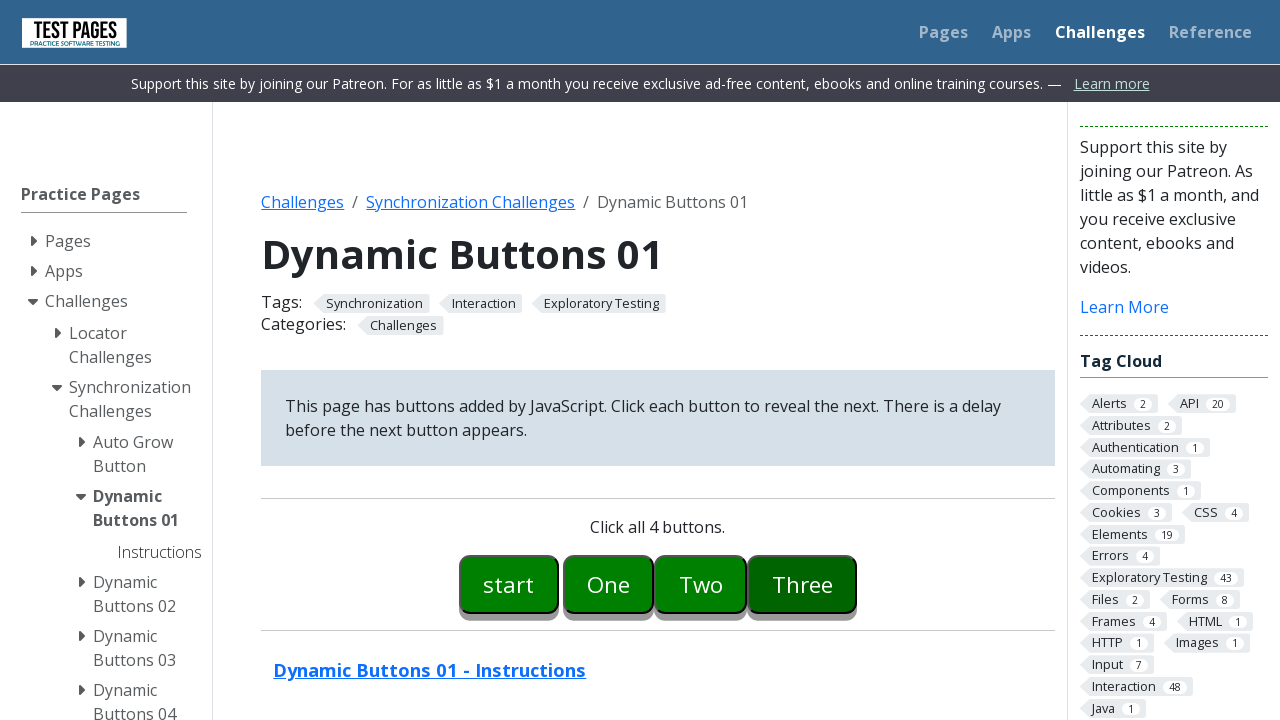

Clicked fourth button (button03) at (802, 584) on #button03
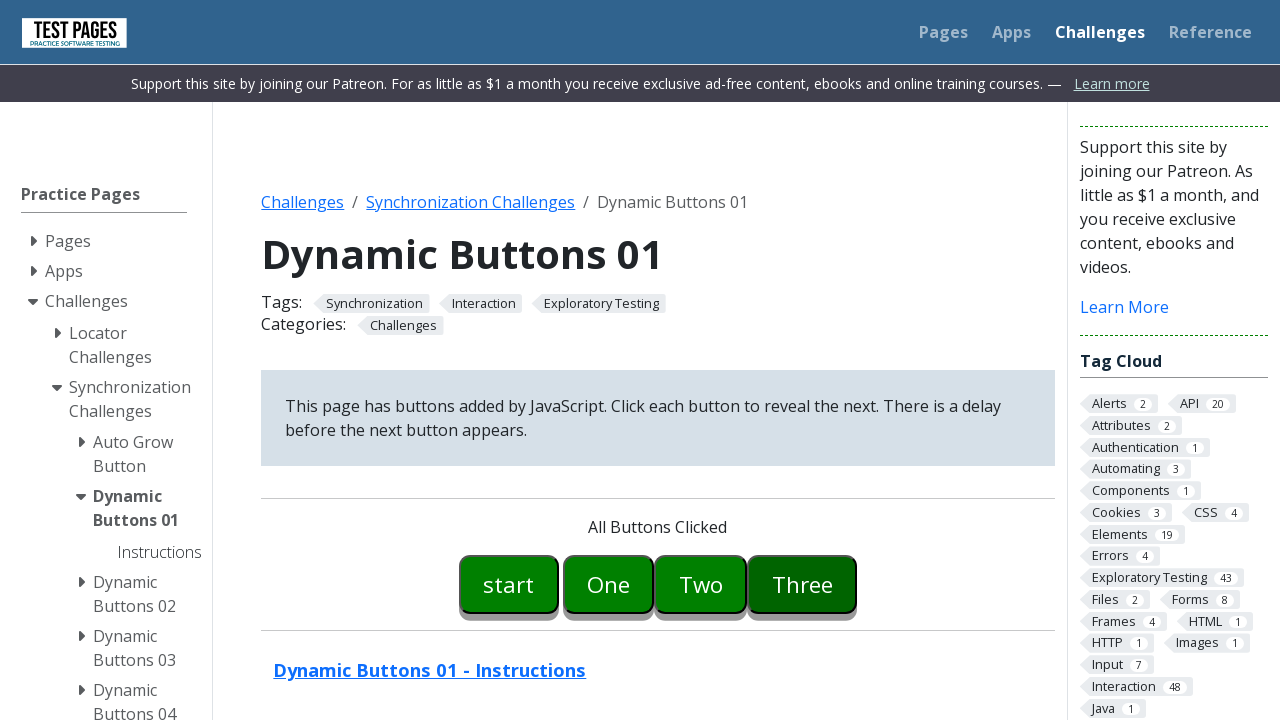

Success message element is now visible
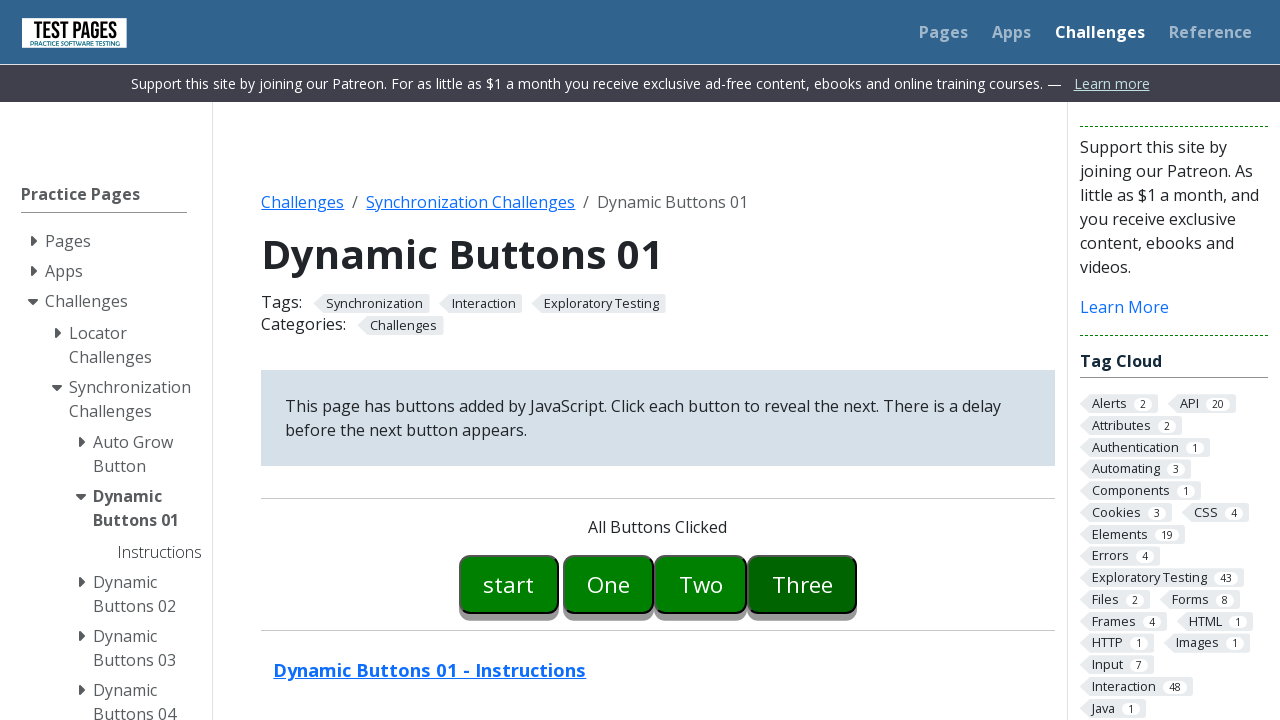

Verified that 'All Buttons Clicked' message is displayed
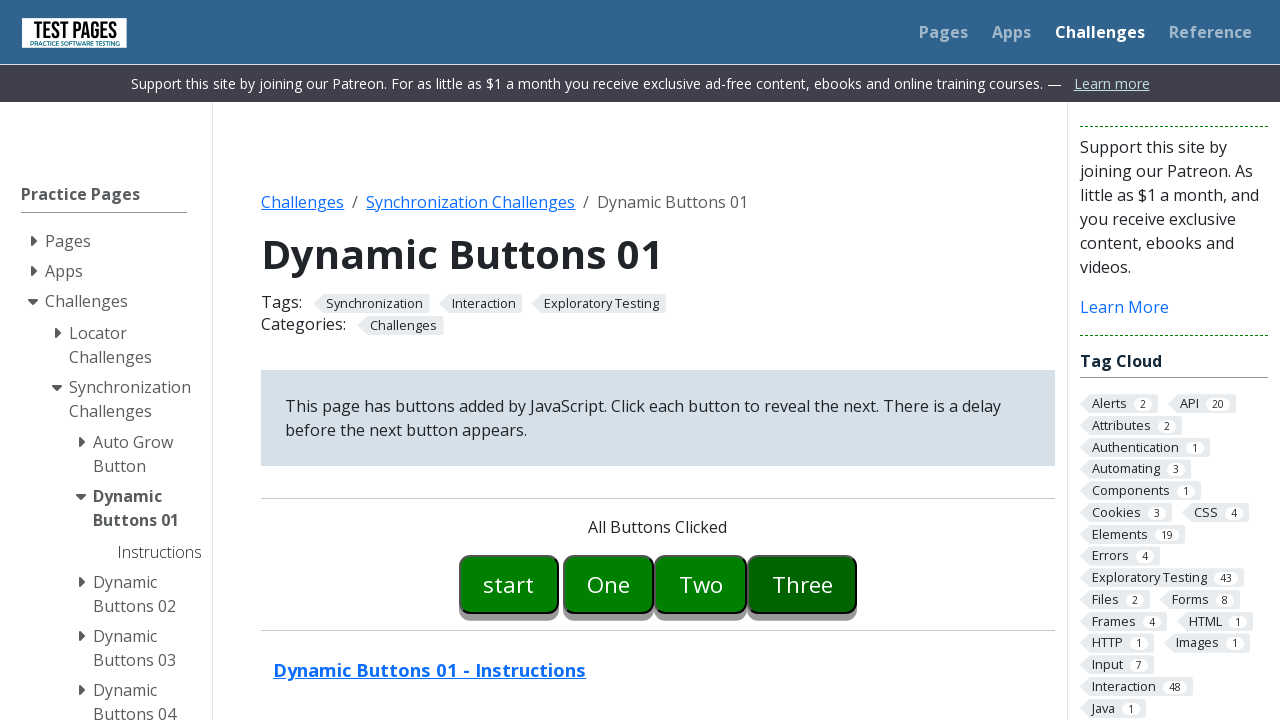

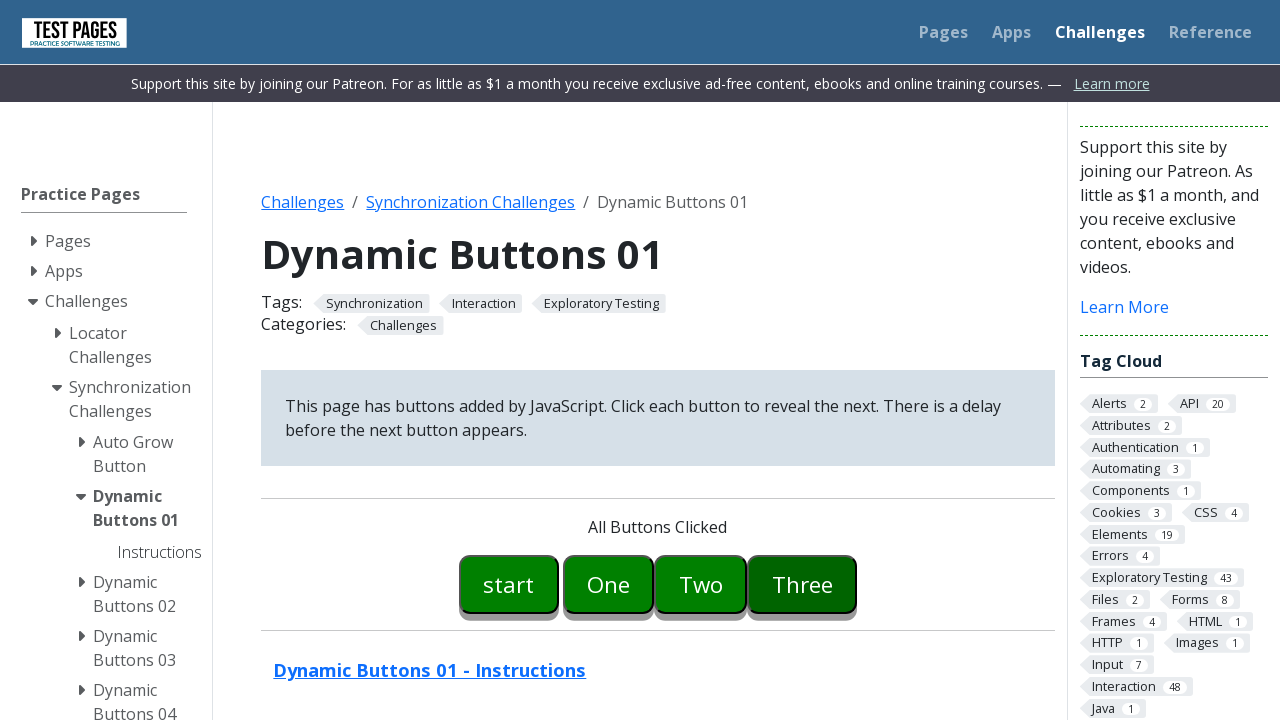